Tests checkbox functionality by verifying initial states and toggling checkboxes to confirm selection behavior

Starting URL: http://practice.cydeo.com/checkboxes

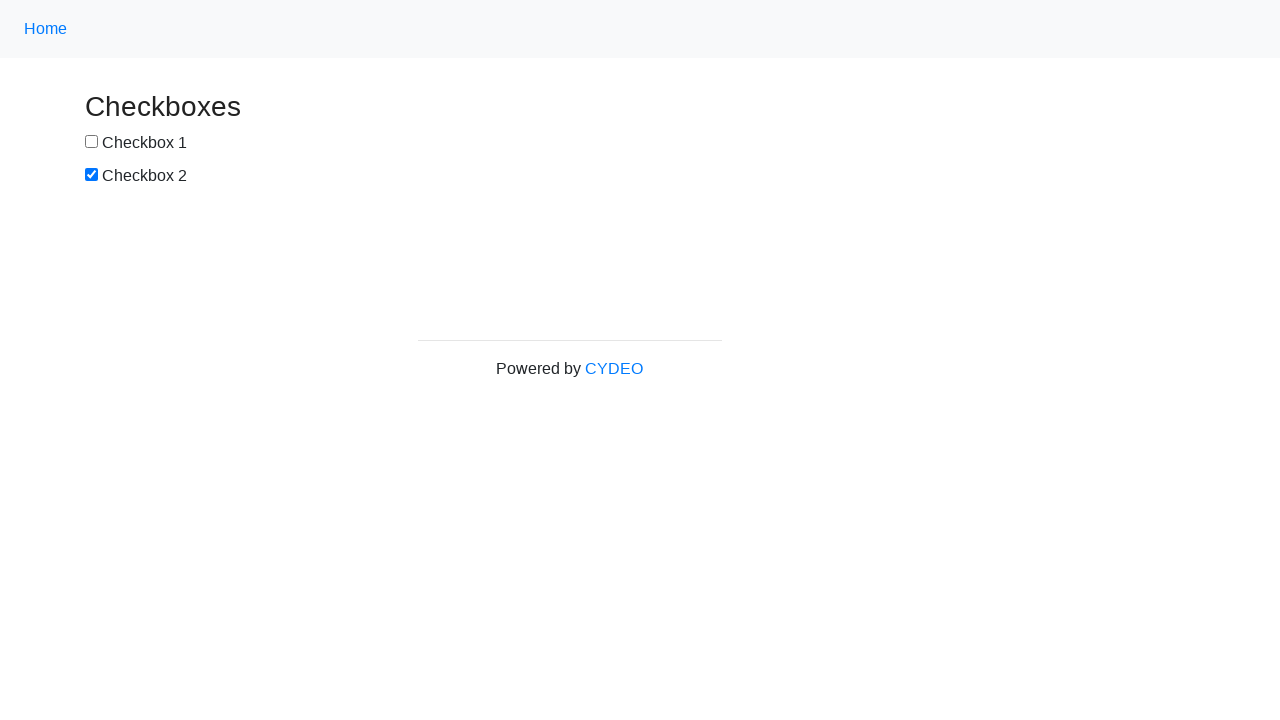

Located checkbox 1 element
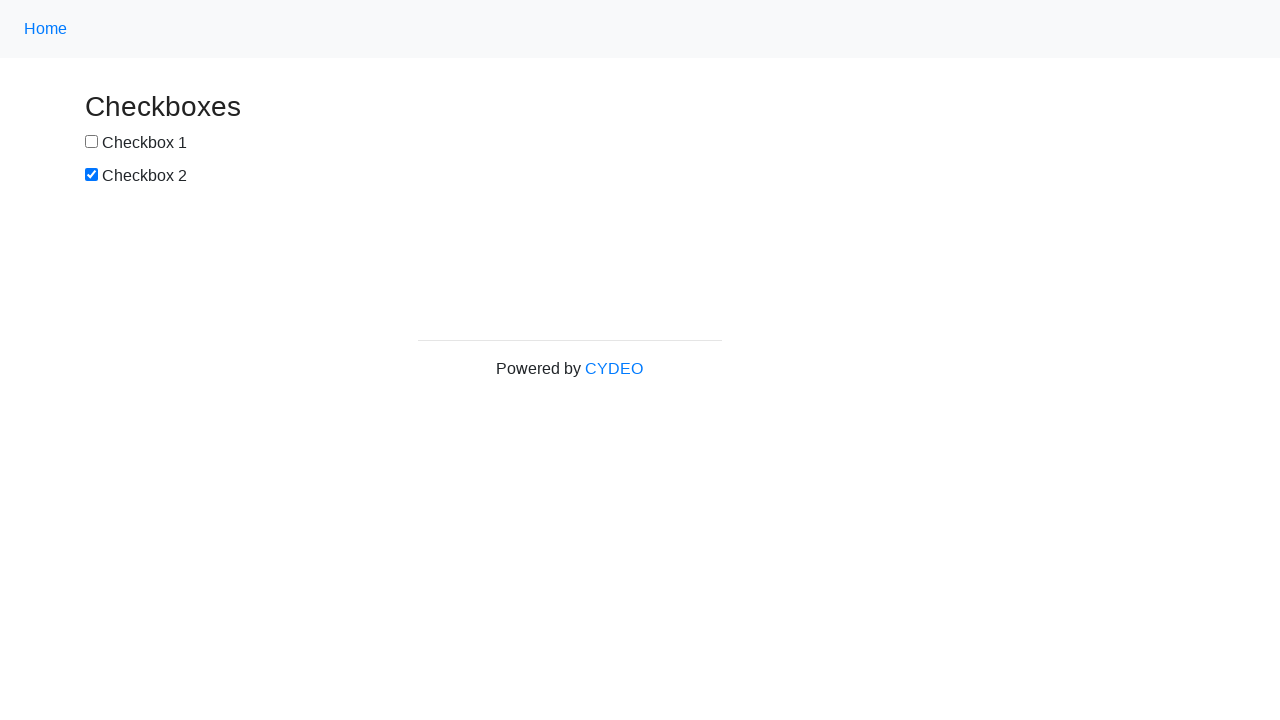

Verified checkbox 1 is not selected initially
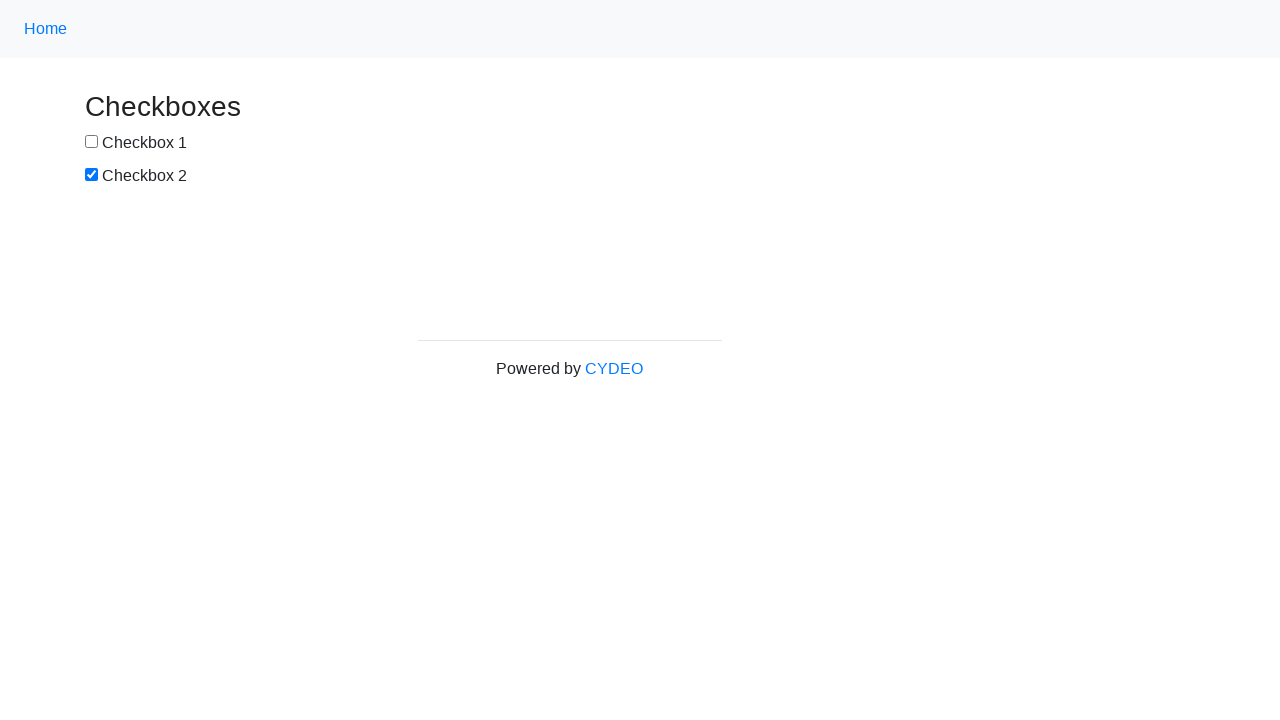

Located checkbox 2 element
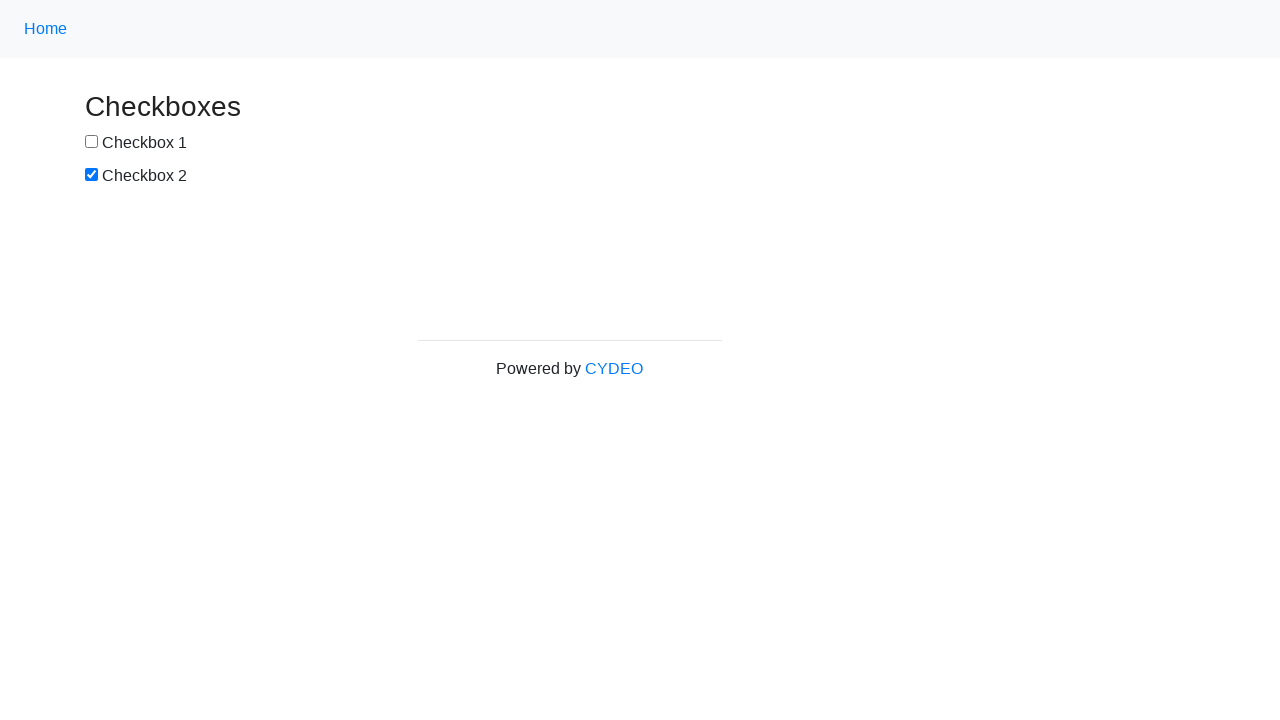

Verified checkbox 2 is selected initially
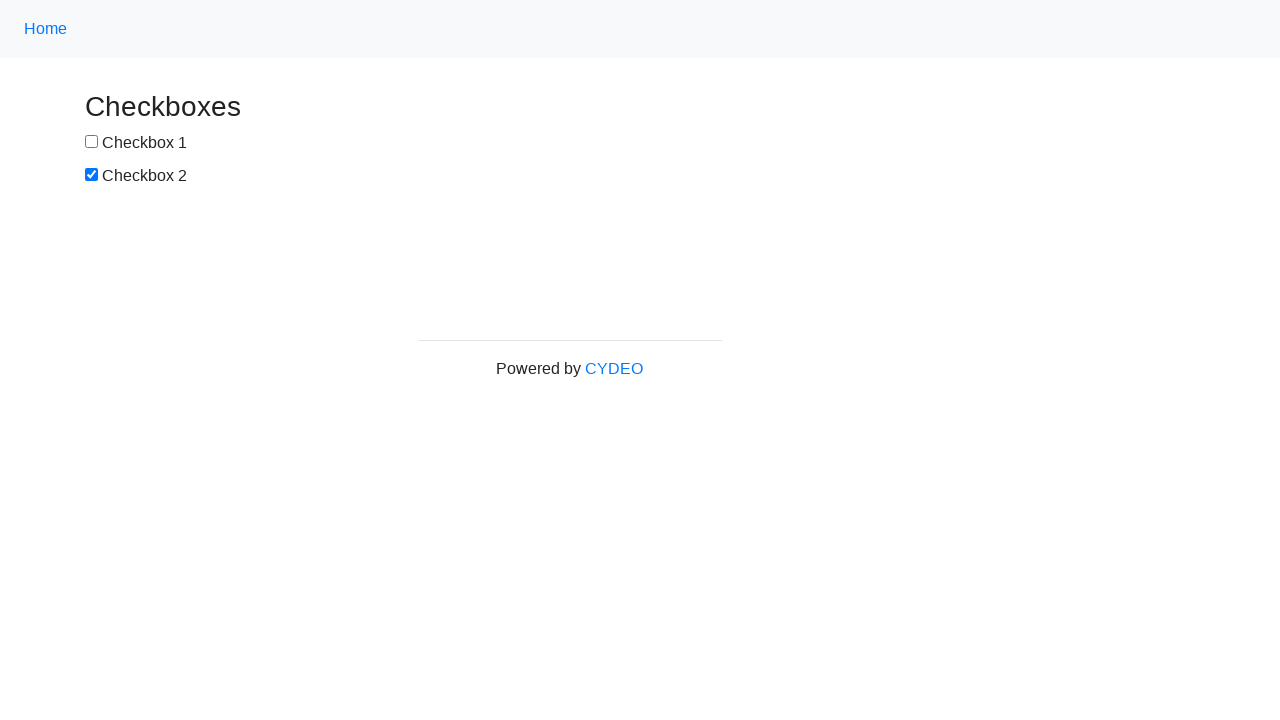

Clicked checkbox 1 to select it at (92, 142) on xpath=//input[@name='checkbox1']
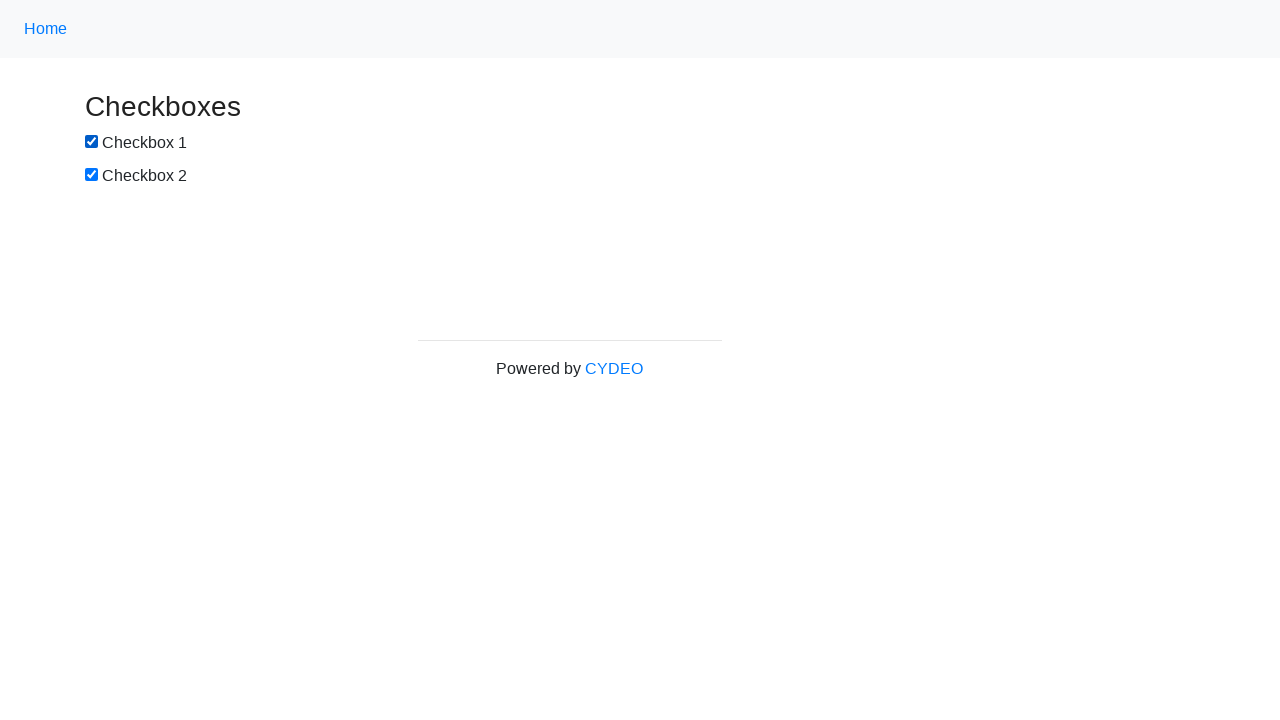

Clicked checkbox 2 to deselect it at (92, 175) on xpath=//input[@name='checkbox2']
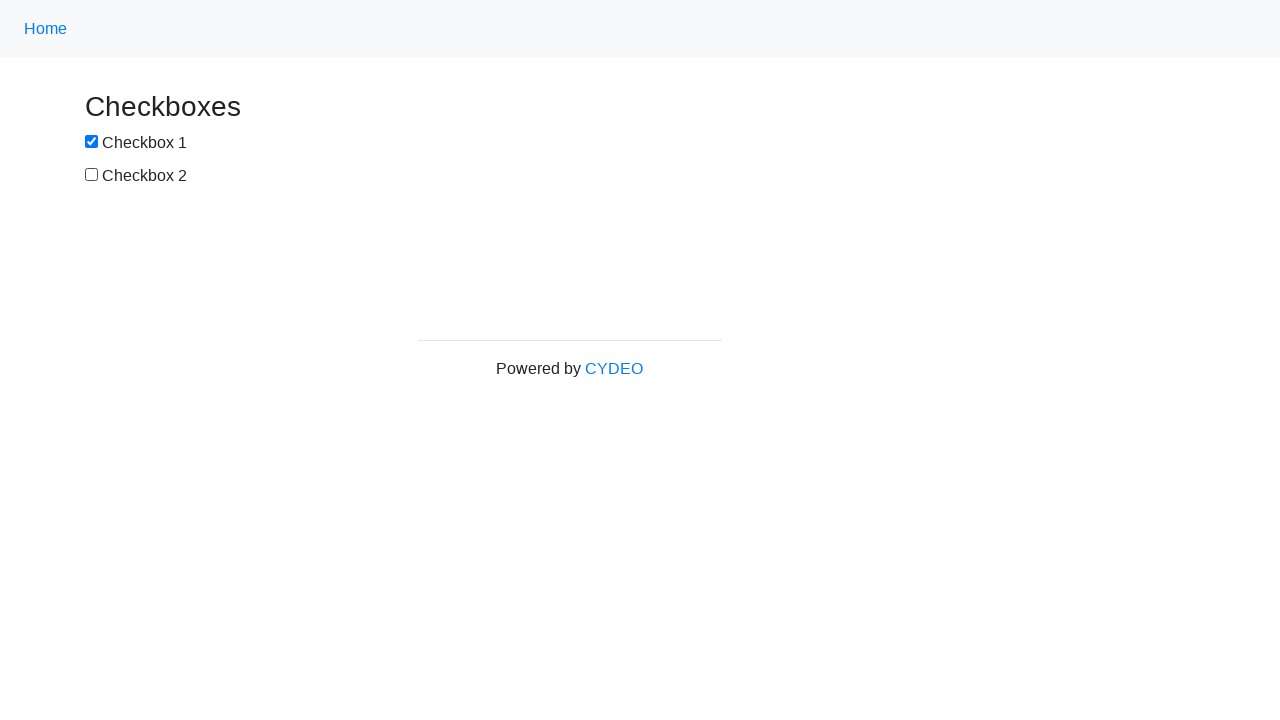

Verified checkbox 1 is now selected
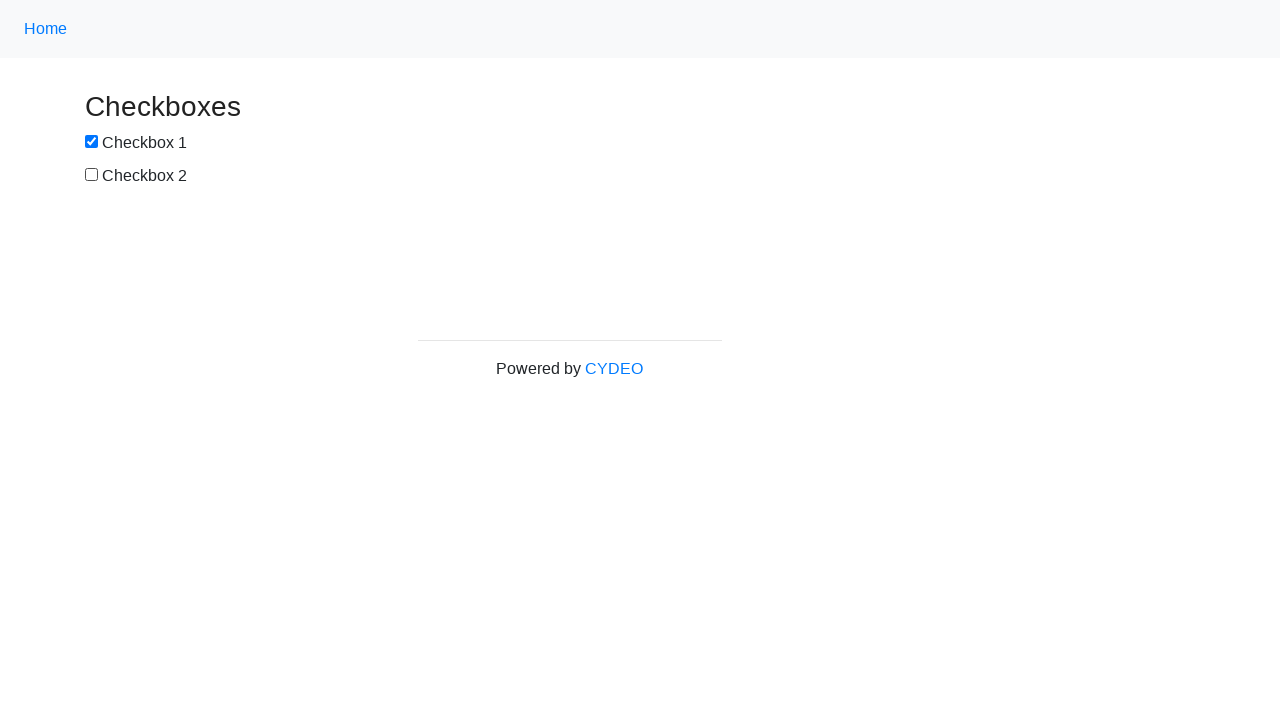

Verified checkbox 2 is now deselected
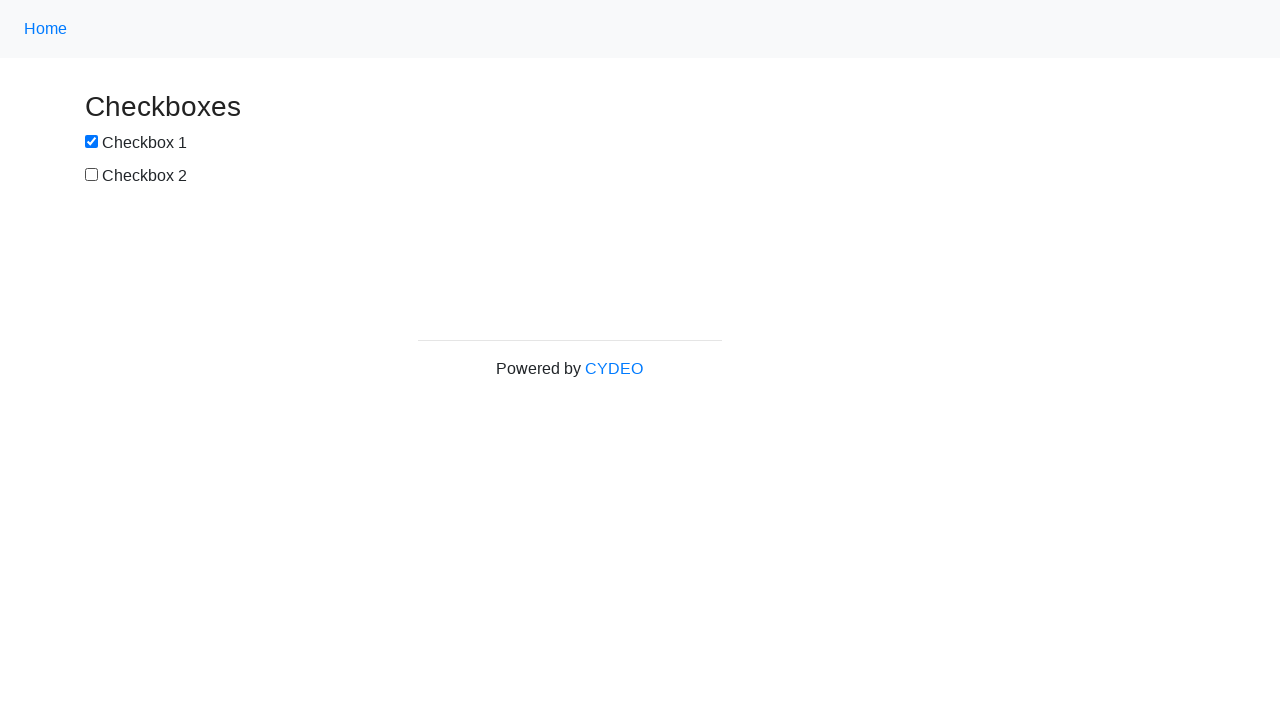

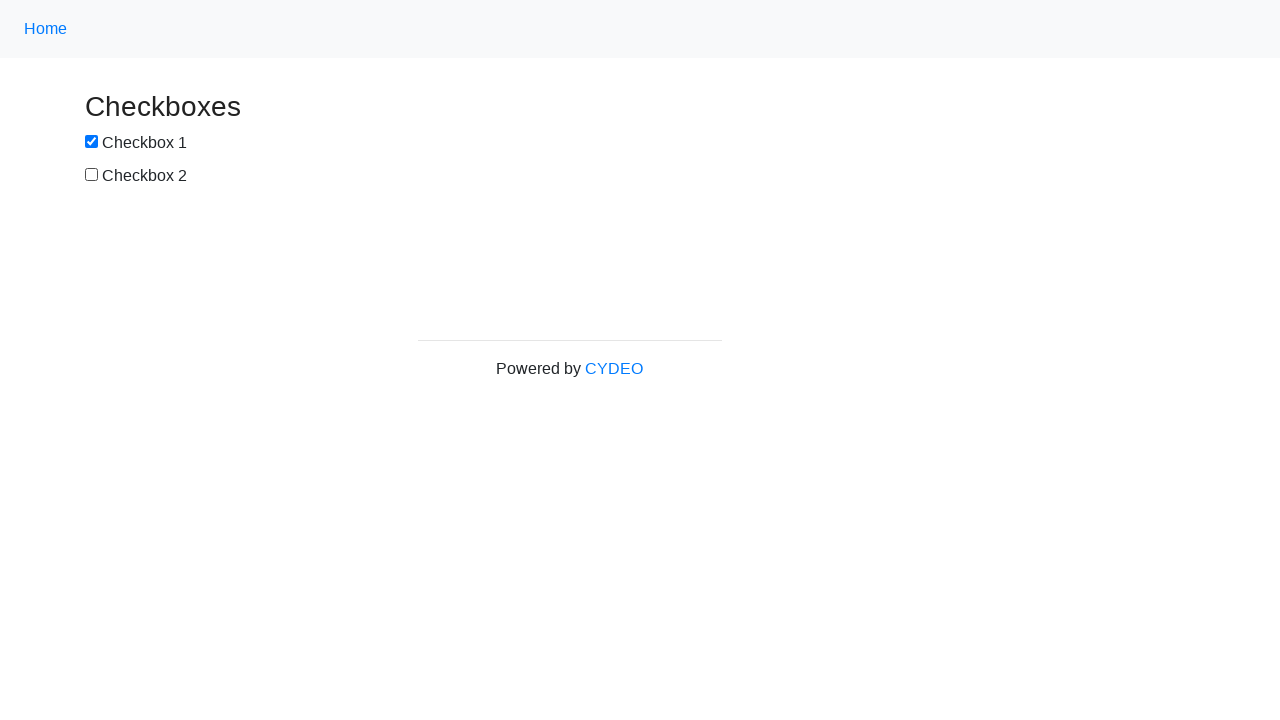